Tests double-click interaction by double-clicking a button and verifying the result message appears

Starting URL: https://automationfc.github.io/basic-form/index.html

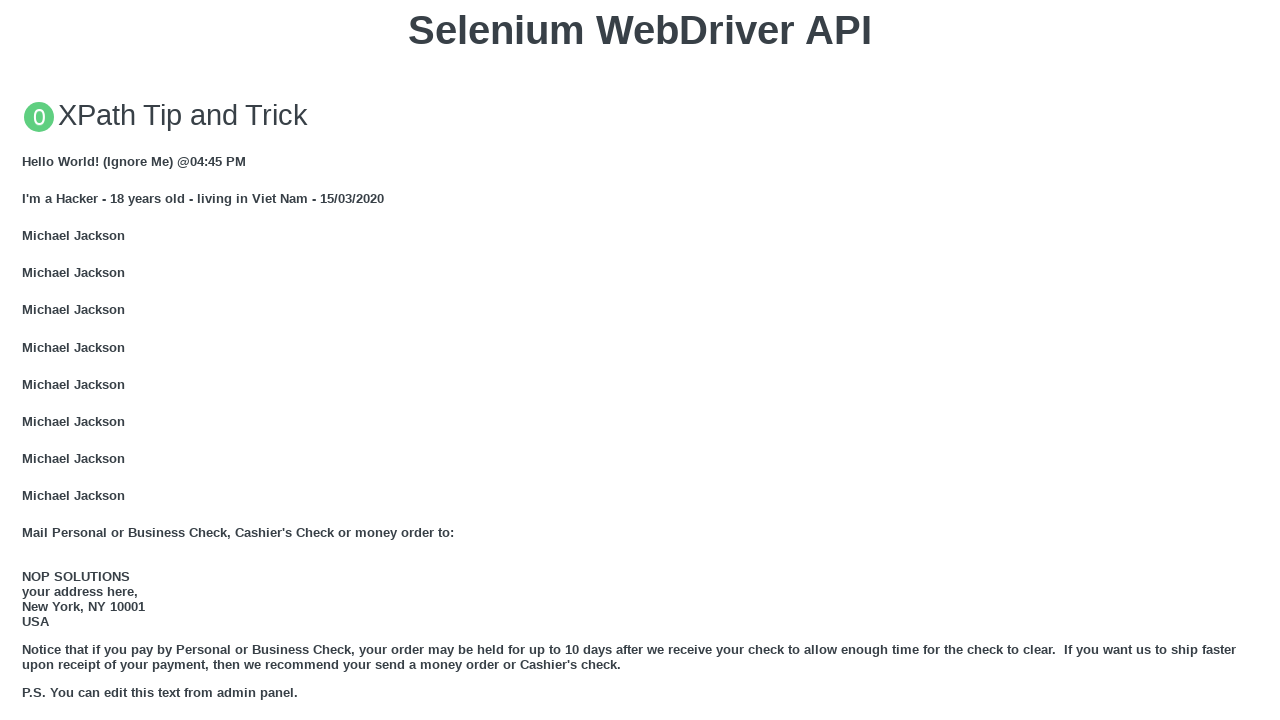

Double-clicked the button with ondblclick handler at (640, 361) on xpath=//button[@ondblclick='doubleClickMe()']
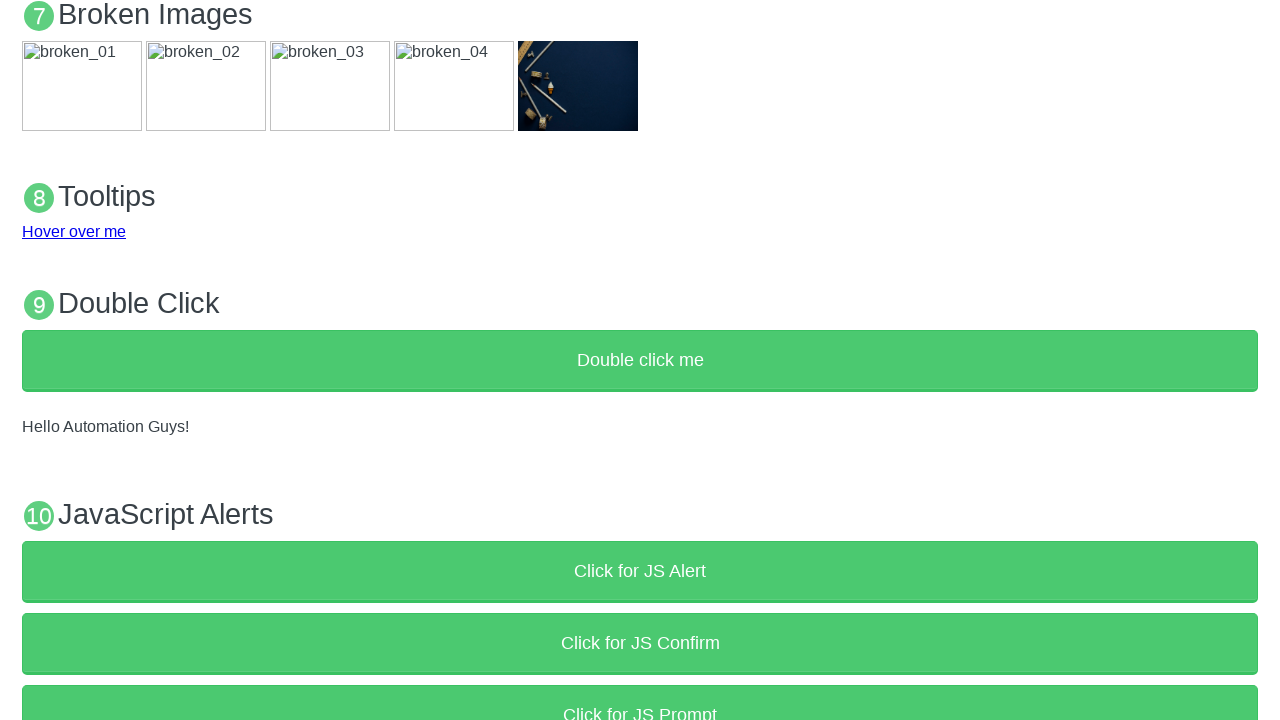

Verified result message element appeared after double-click
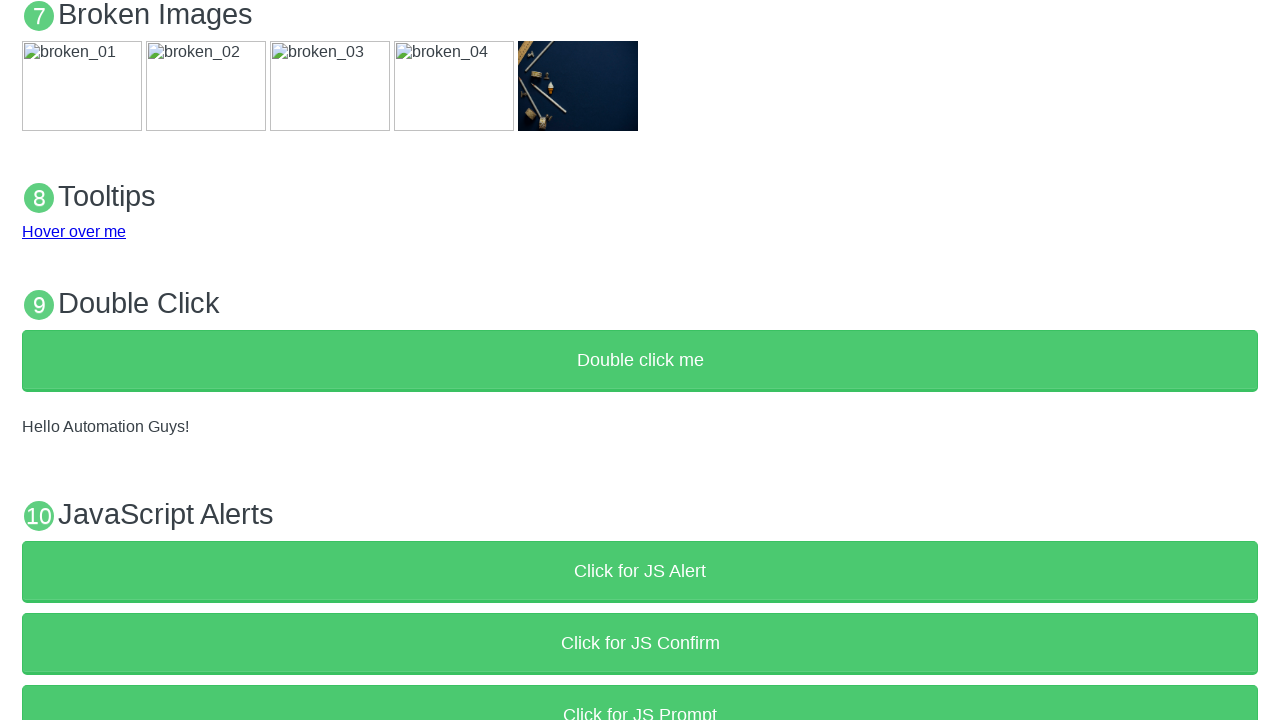

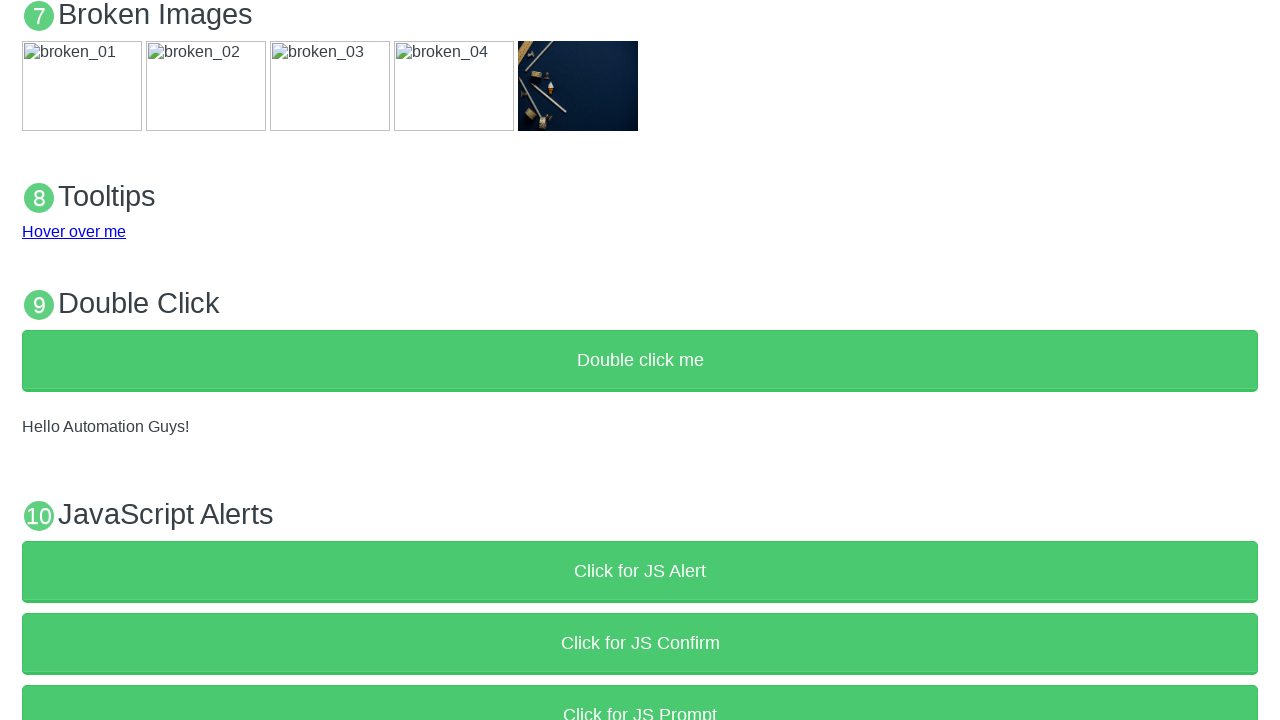